Tests navigation functionality by clicking links that open new browser tabs, then switches between tabs to verify each page loaded correctly by checking page titles.

Starting URL: http://antoniotrindade.com.br/treinoautomacao

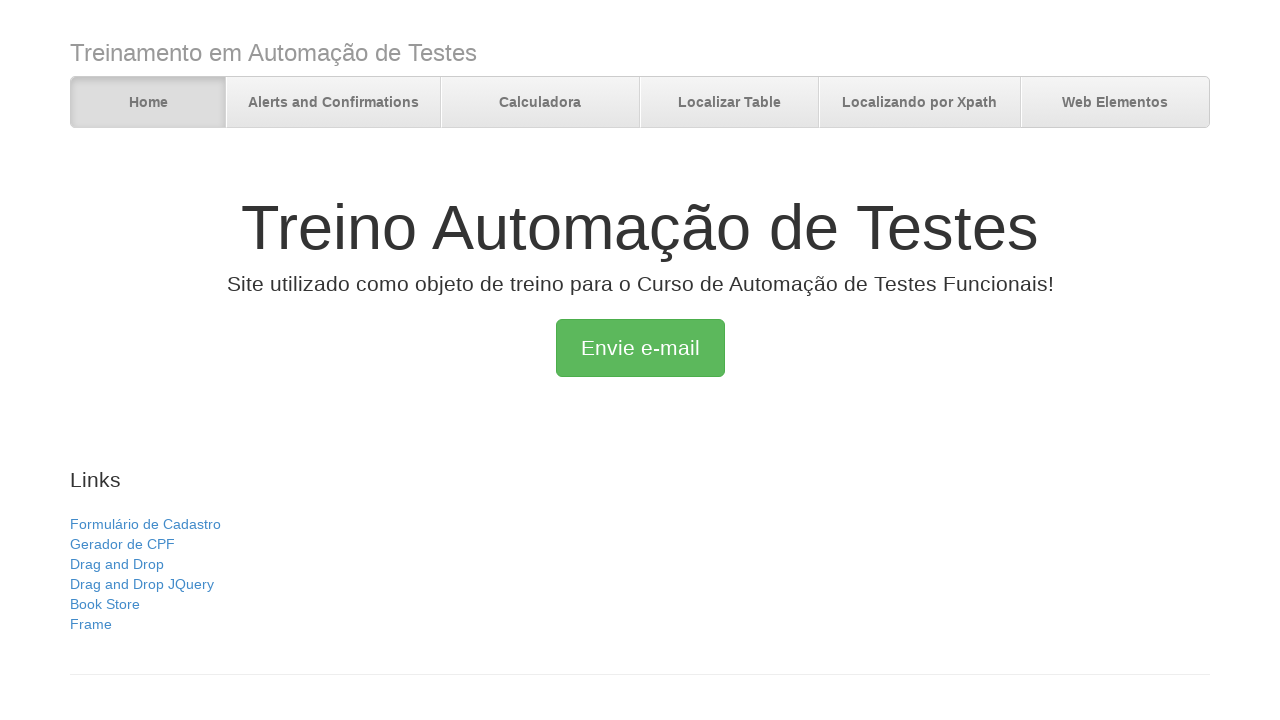

Verified initial page title is 'Treino Automação de Testes'
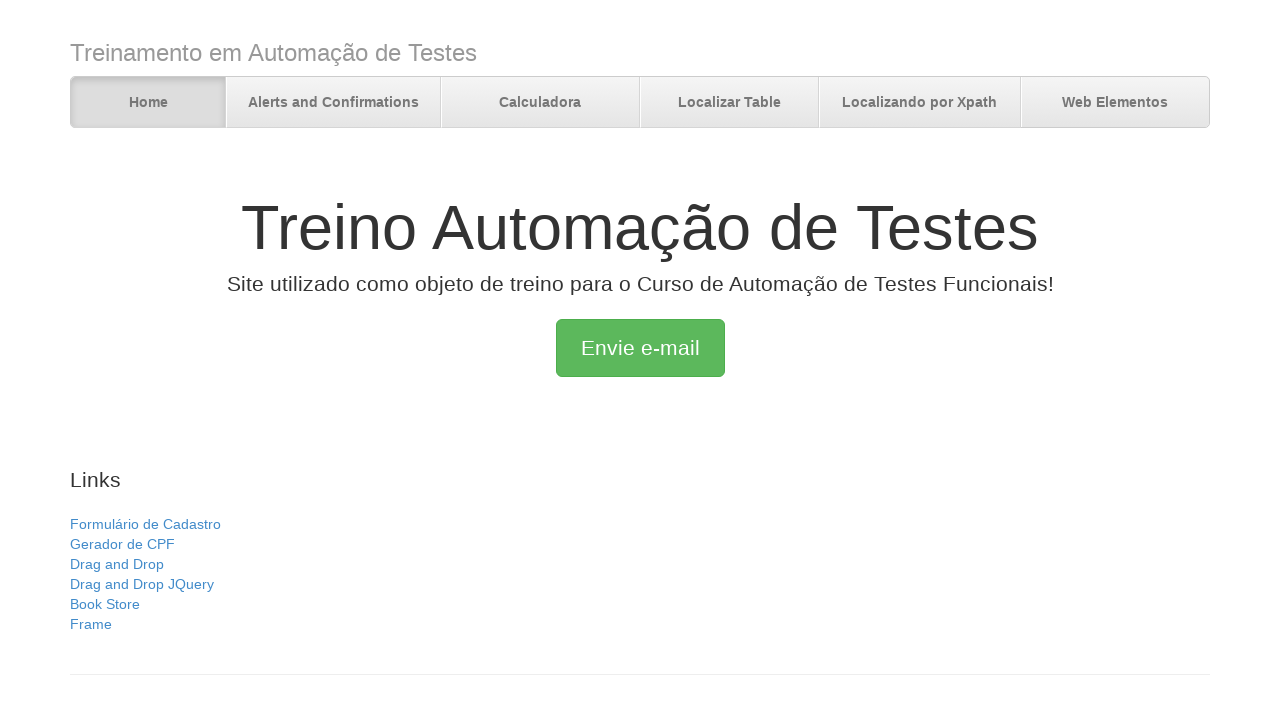

Clicked 'Gerador de CPF' link to open new tab at (122, 544) on text=Gerador de CPF
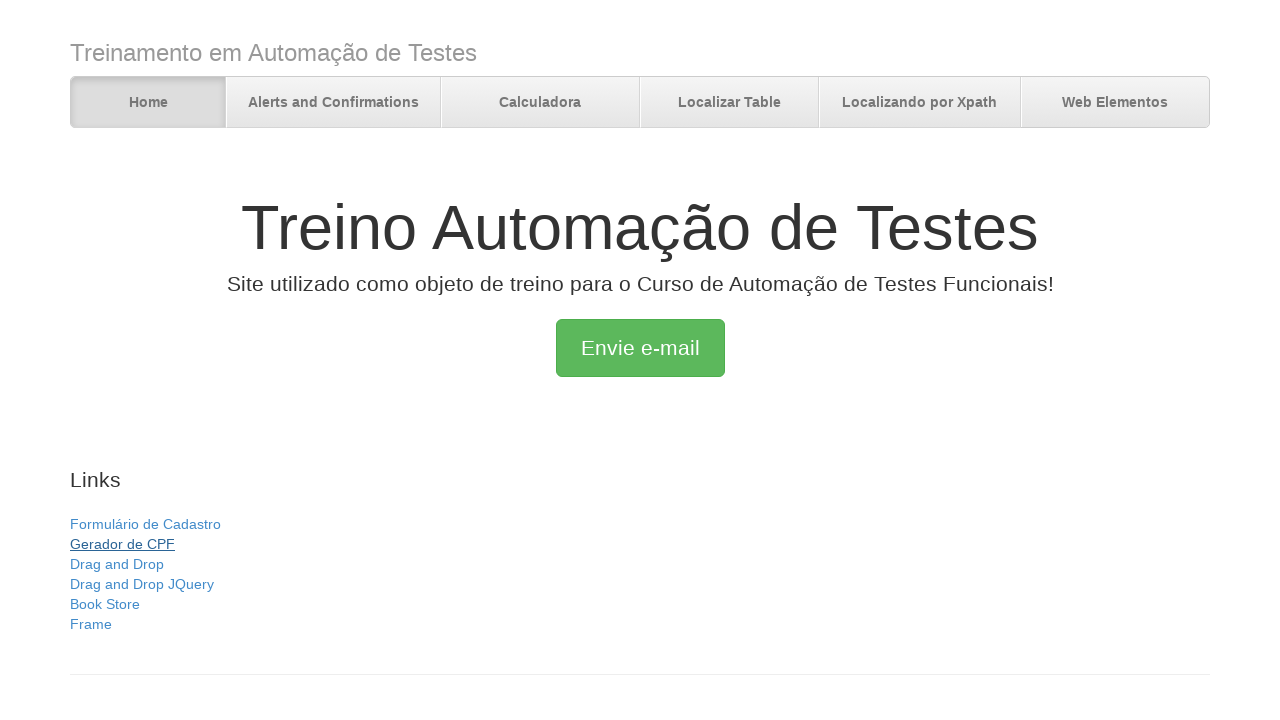

CPF generator page loaded and reached ready state
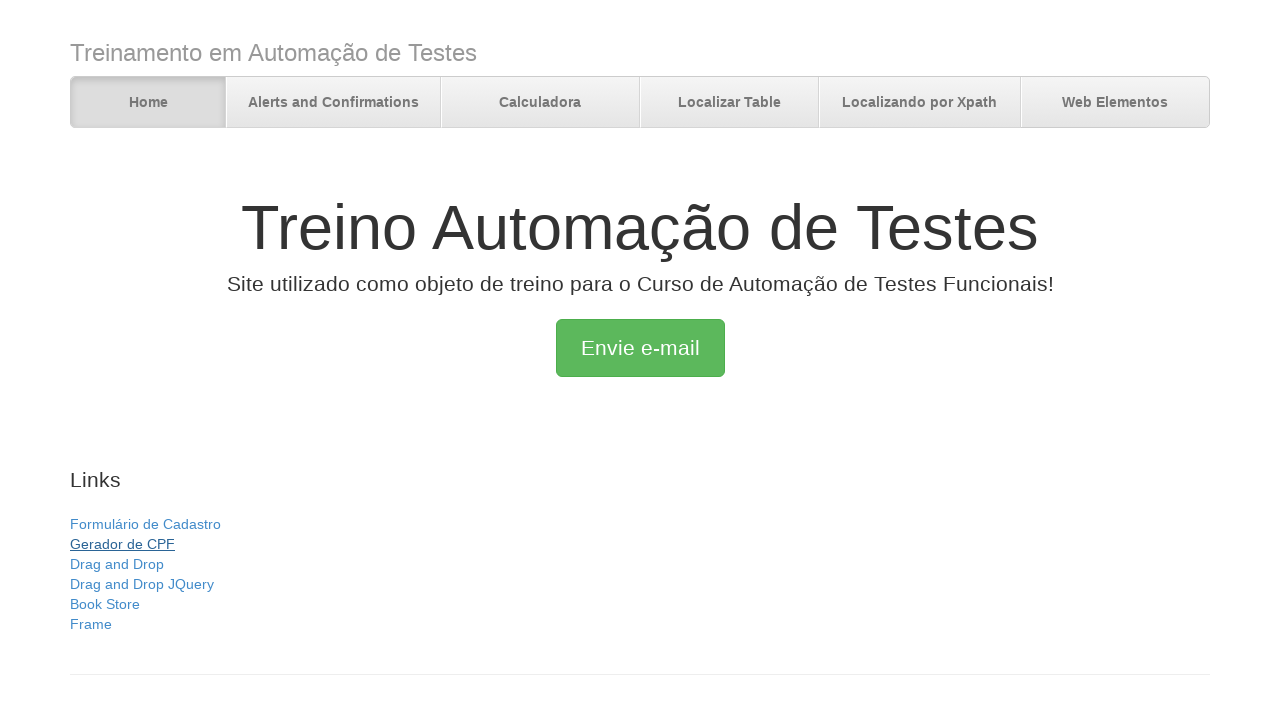

Clicked 'Drag and Drop JQuery' link to open new tab at (142, 584) on text=Drag and Drop JQuery
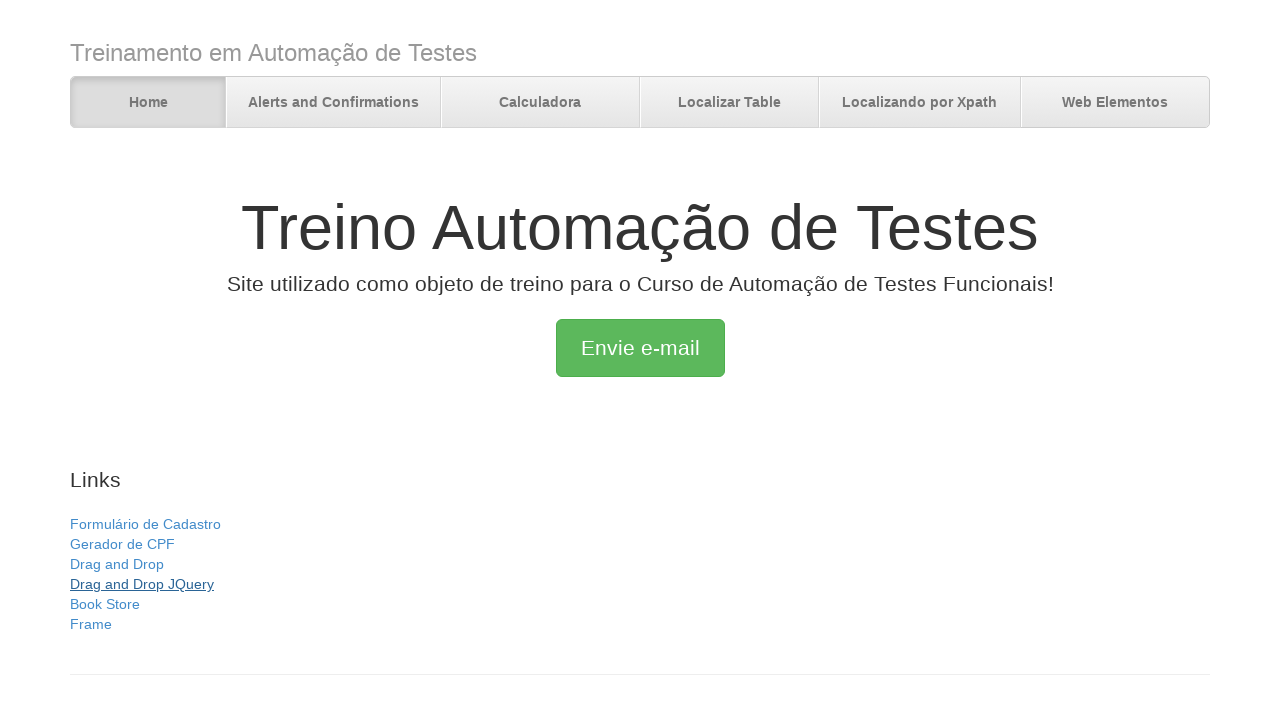

jQuery Droppable page loaded and reached ready state
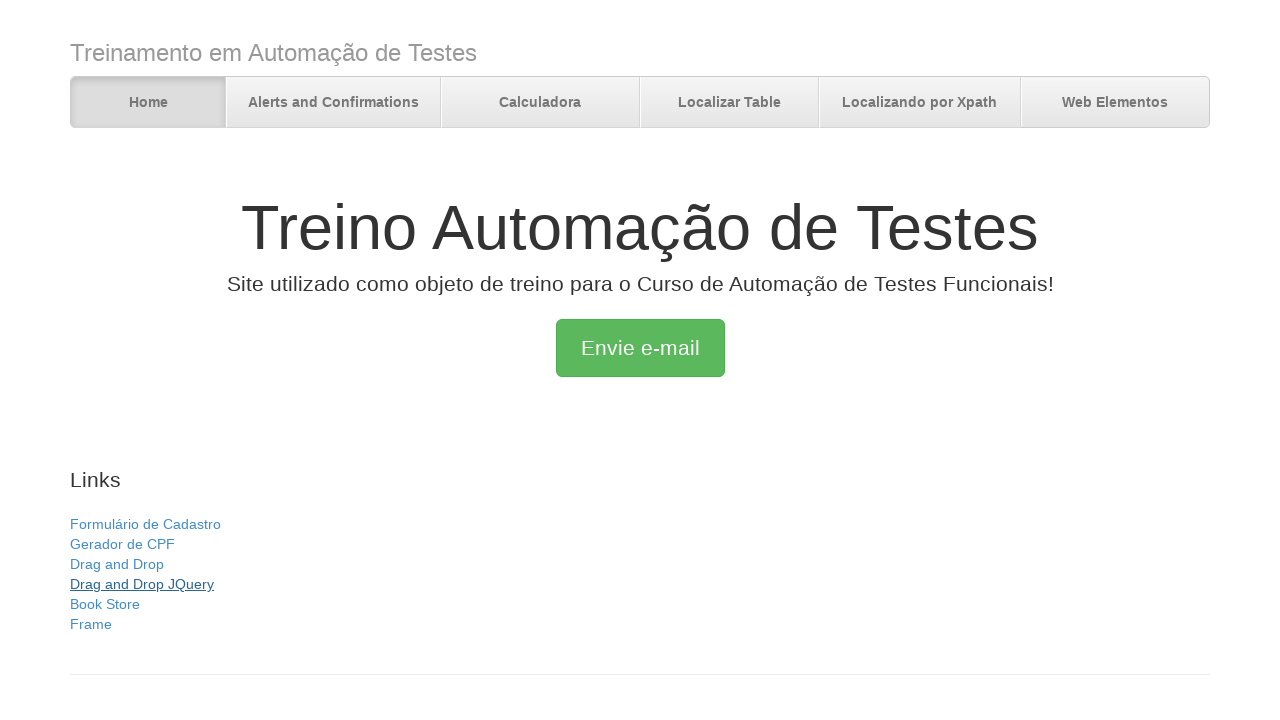

Verified CPF generator page title is 'Gerador de CPF'
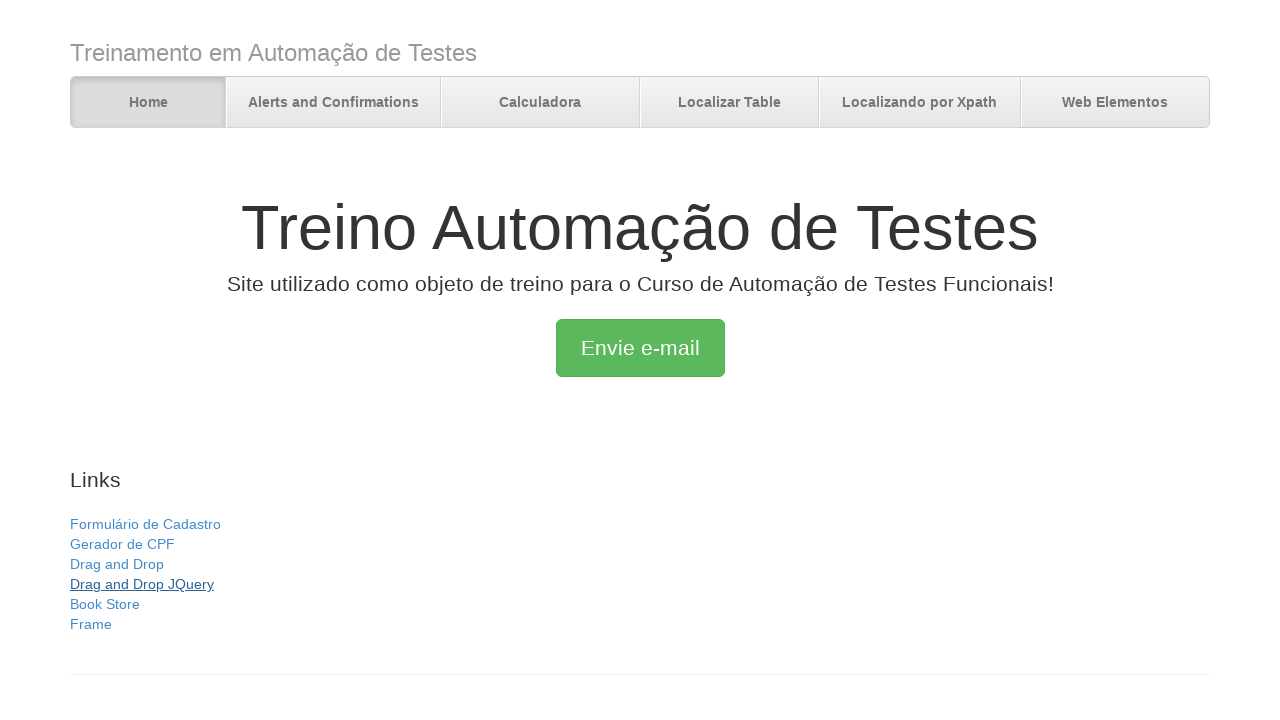

Verified jQuery page title is 'jQuery UI Droppable - Default functionality'
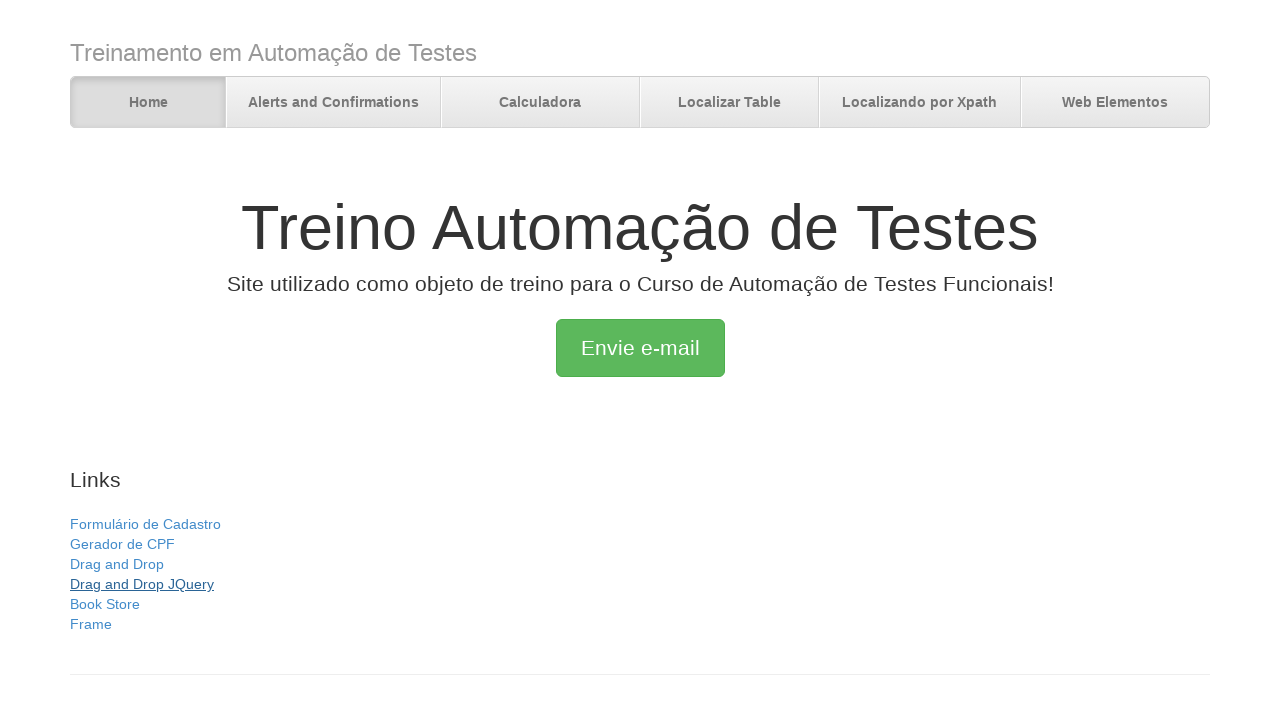

Verified original page title is still 'Treino Automação de Testes'
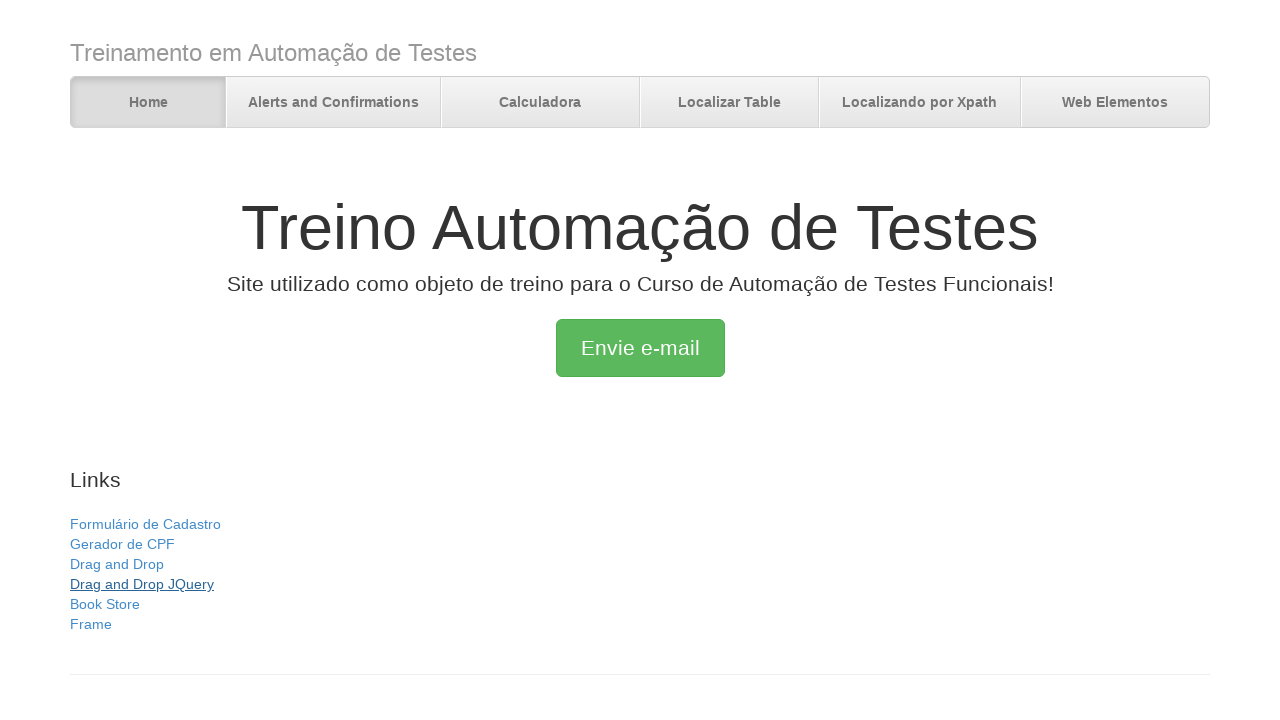

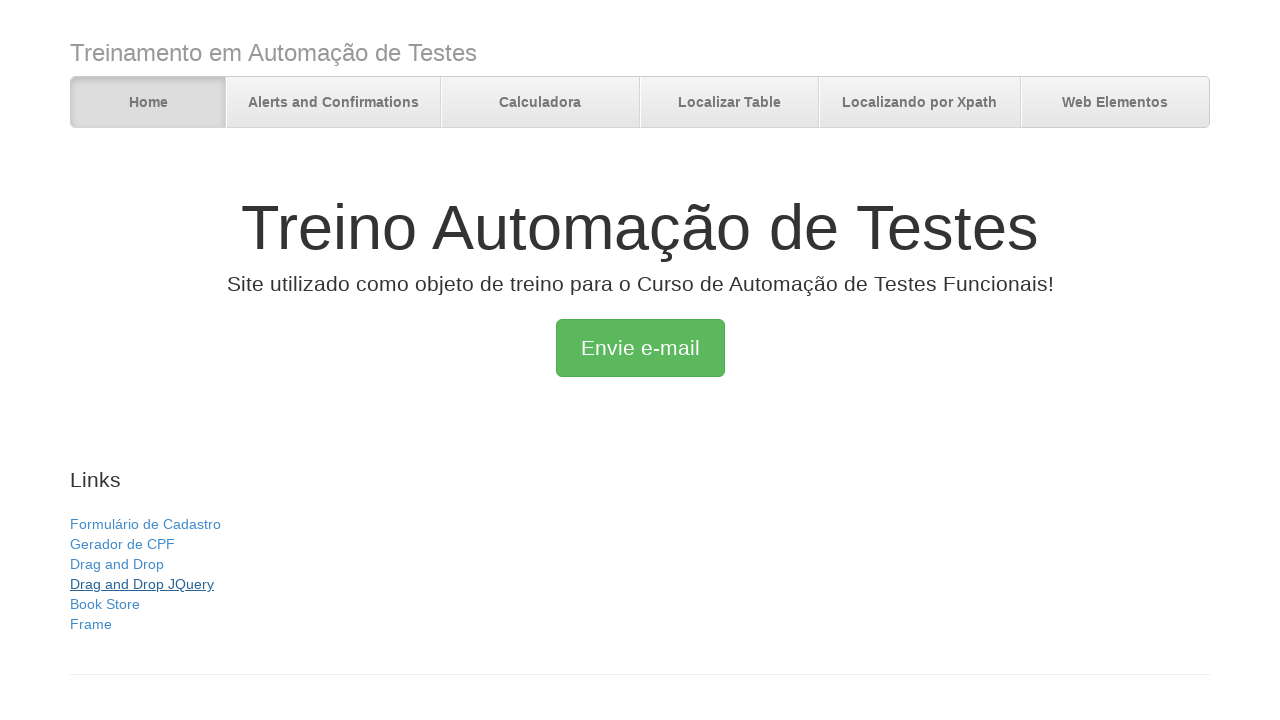